Tests slider interaction by dragging a slider to set a target investment amount

Starting URL: https://groww.in/calculators/sip-calculator

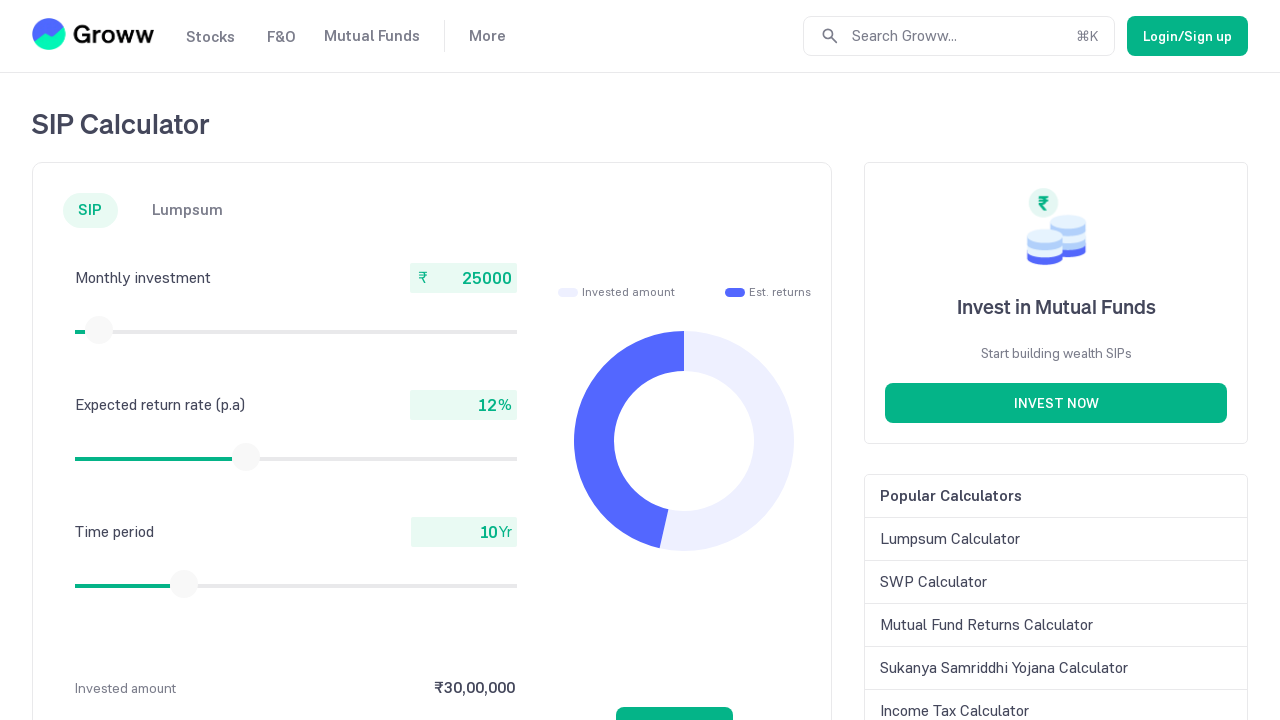

Located slider element
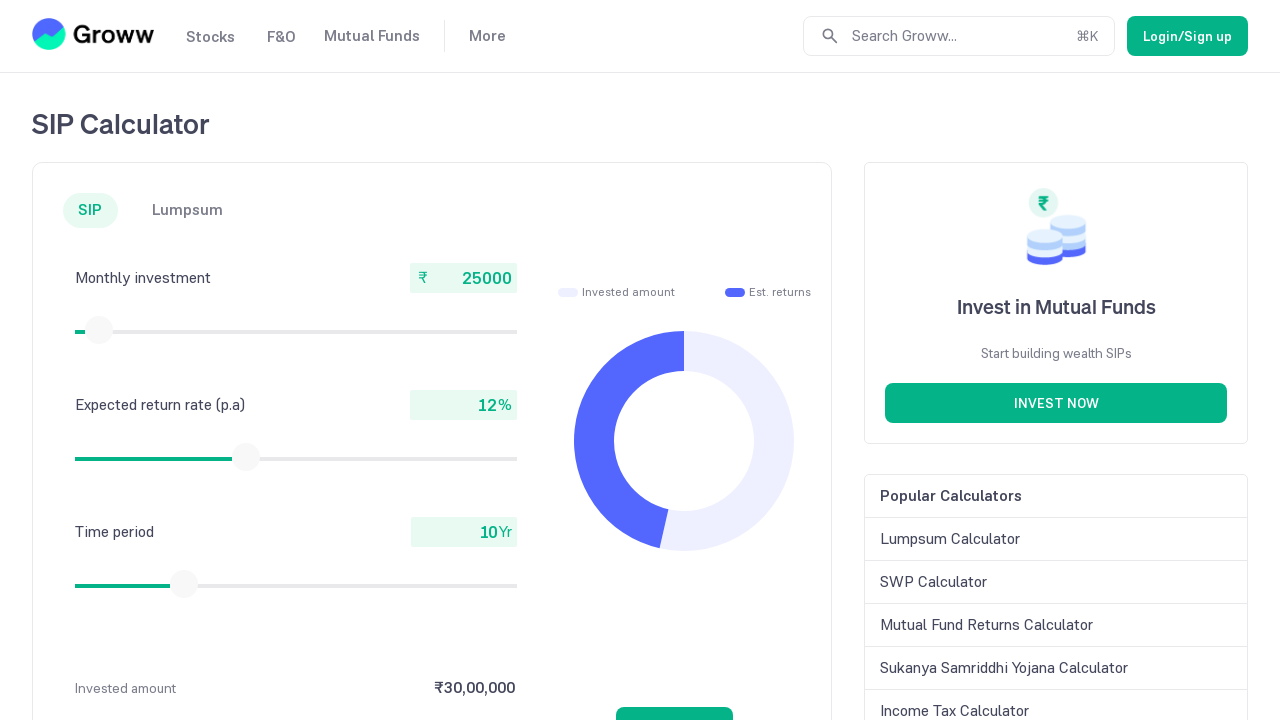

Located monthly investment input field
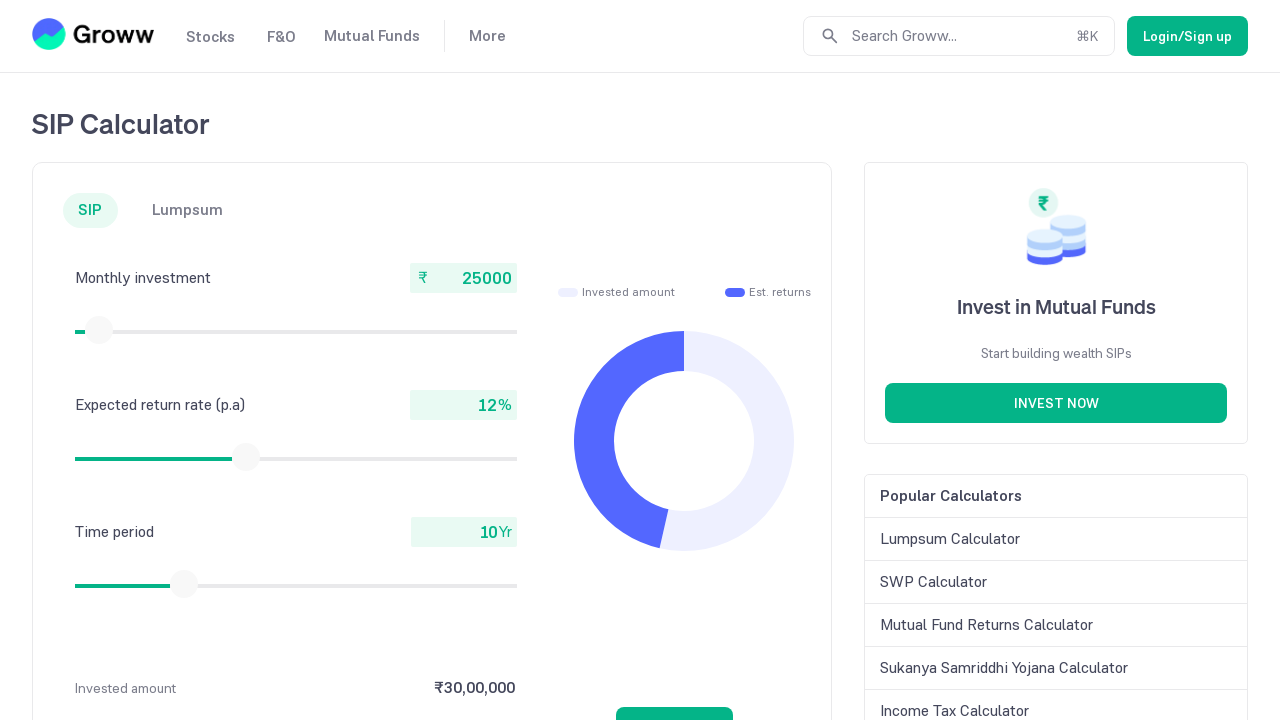

Retrieved slider bounding box coordinates
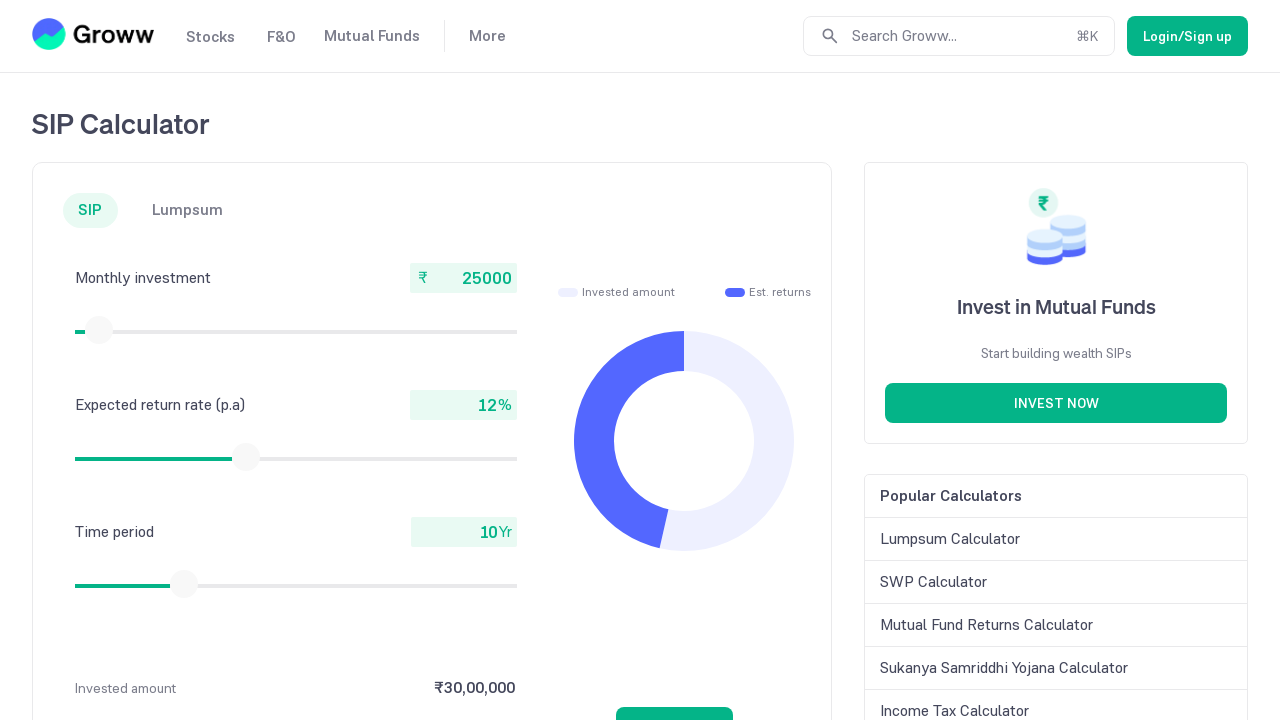

Moved mouse to slider center position at (99, 330)
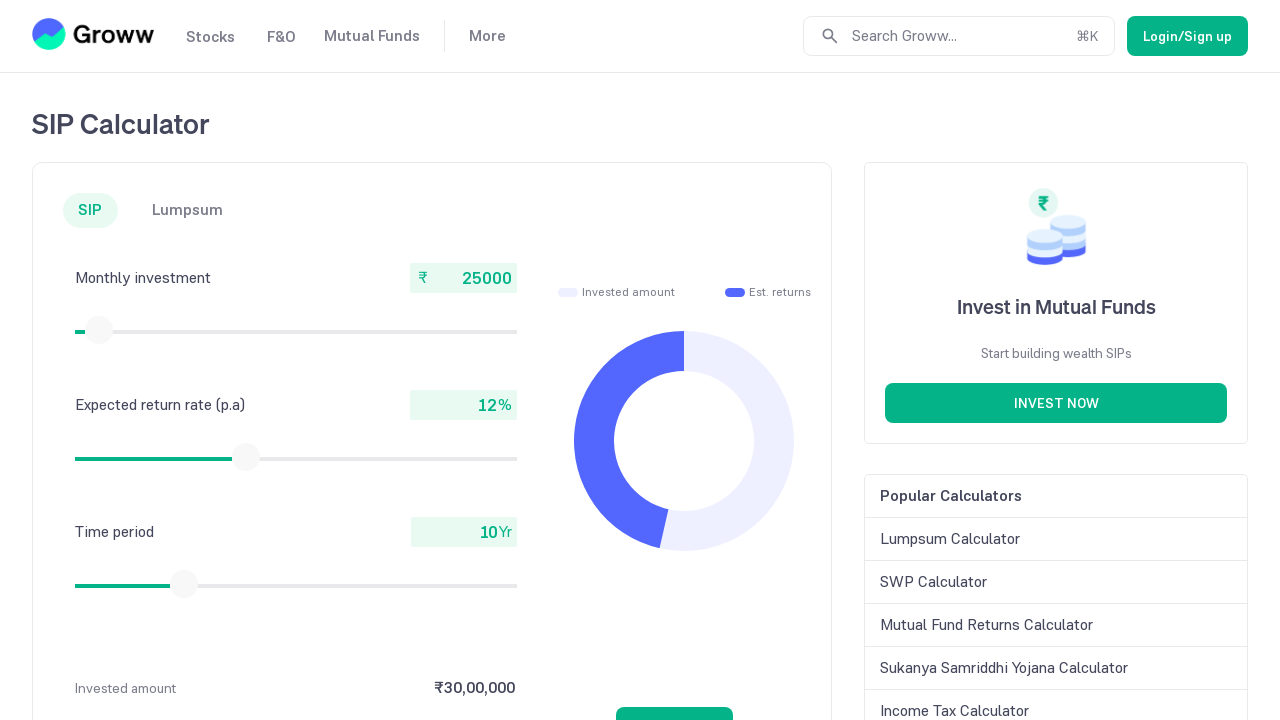

Pressed mouse button down on slider at (99, 330)
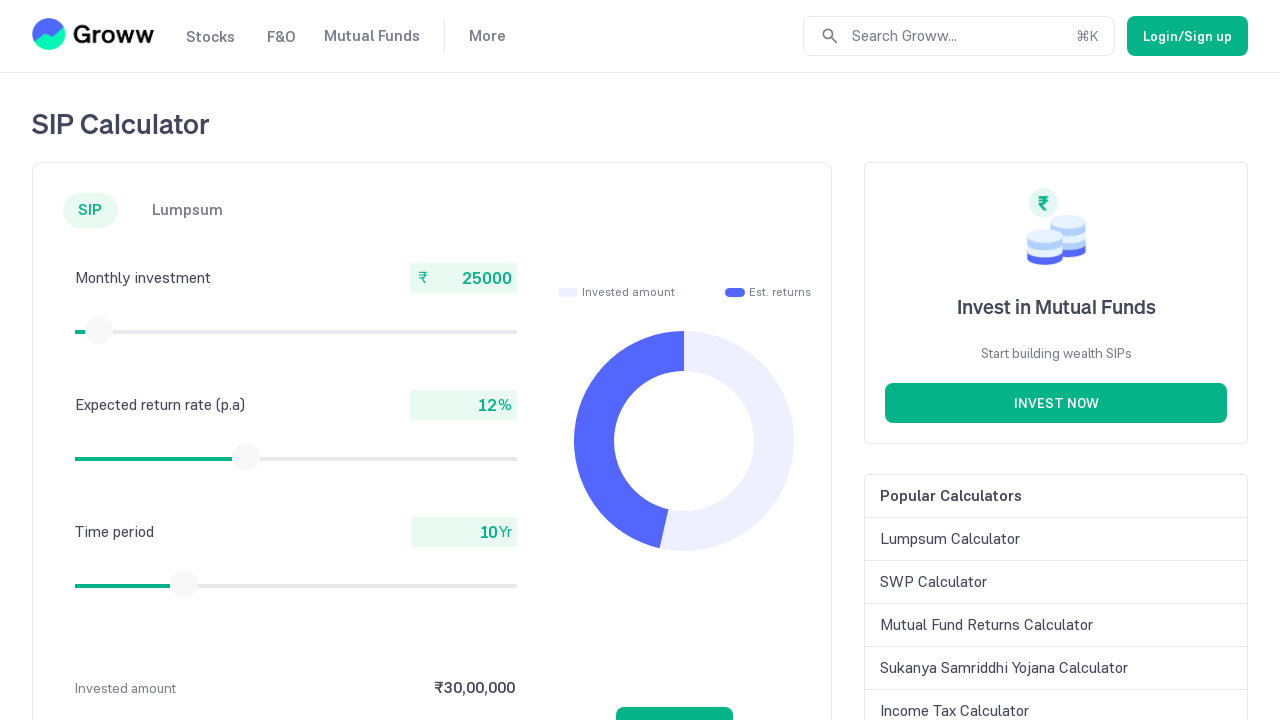

Dragged slider to the right at (101, 330)
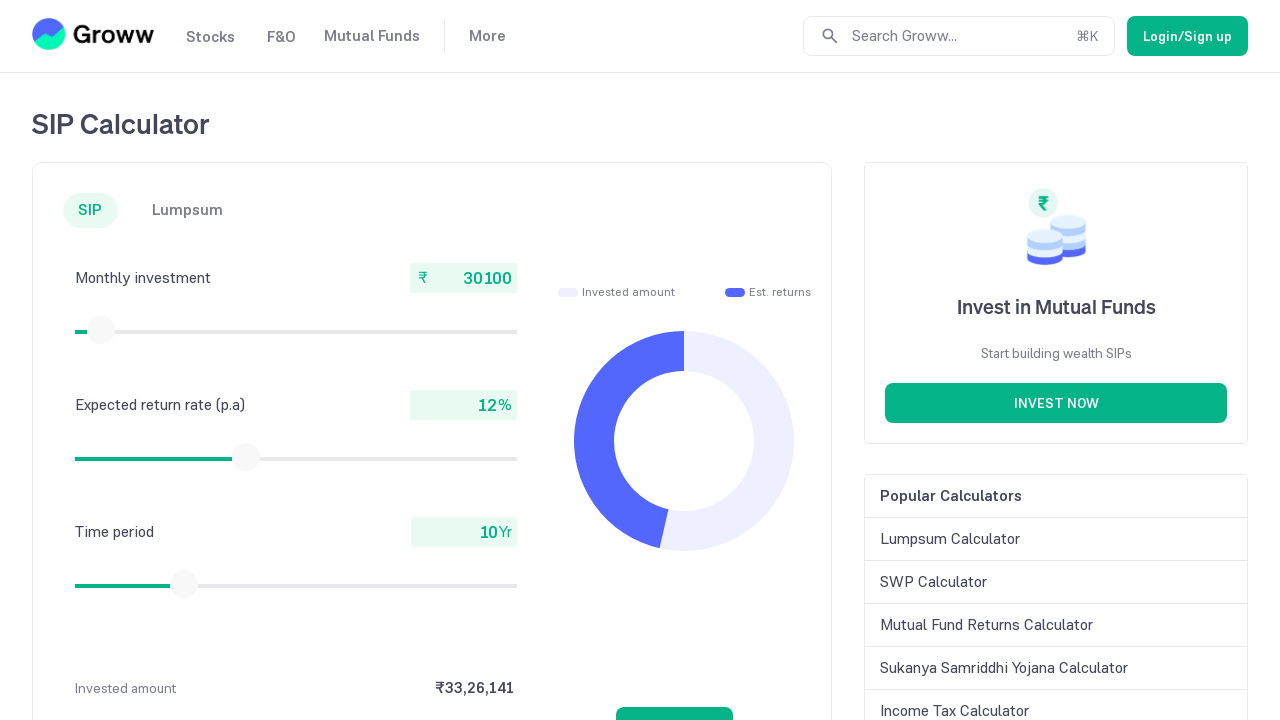

Released mouse button after dragging slider at (101, 330)
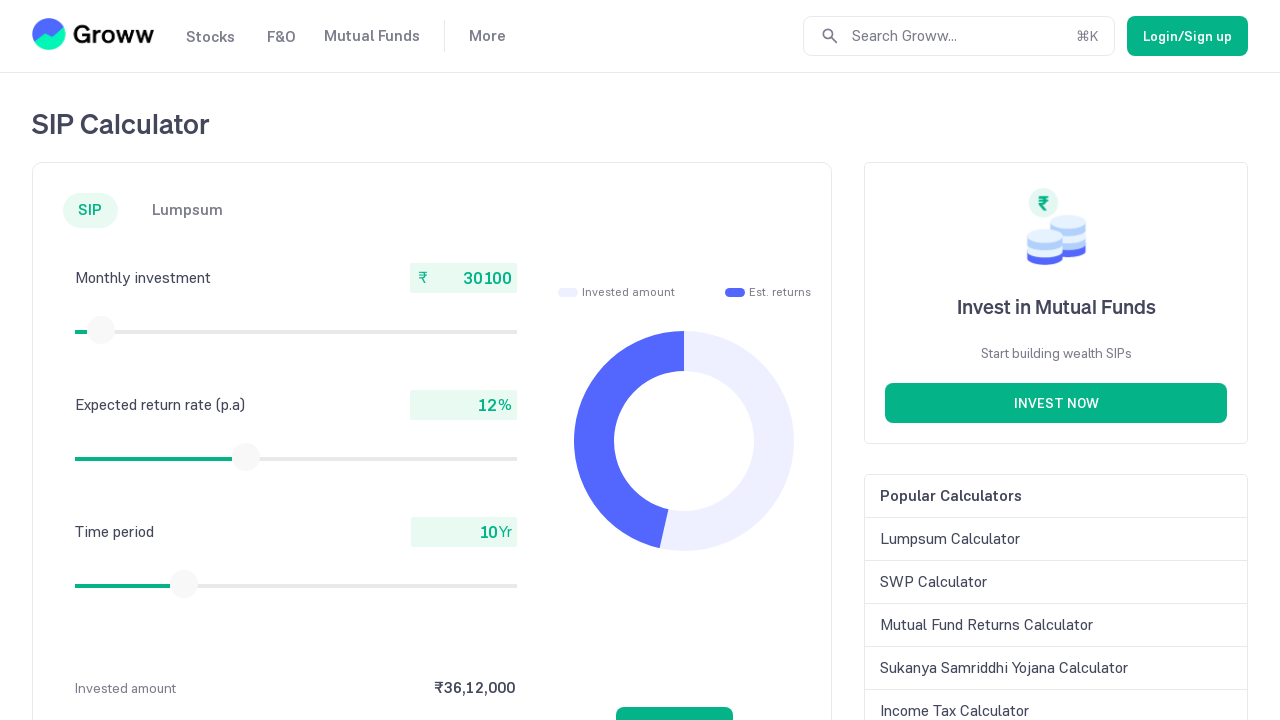

Retrieved current investment amount: 30100
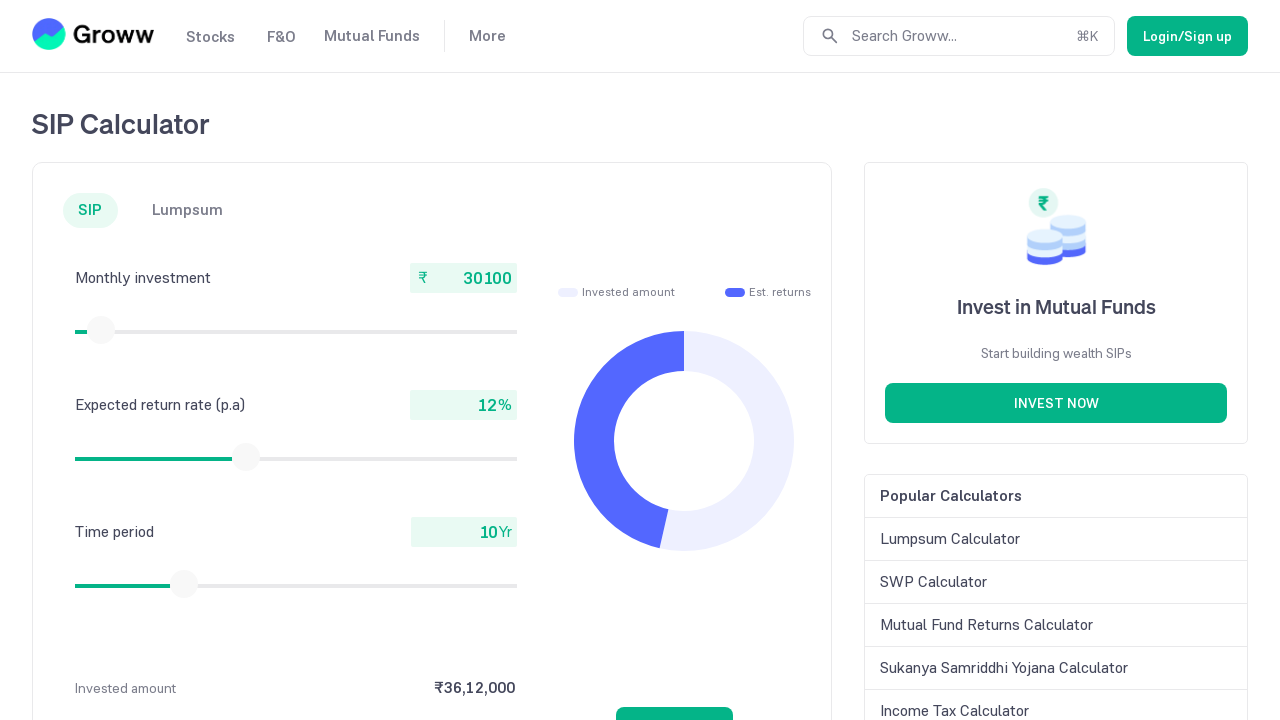

Retrieved slider bounding box coordinates
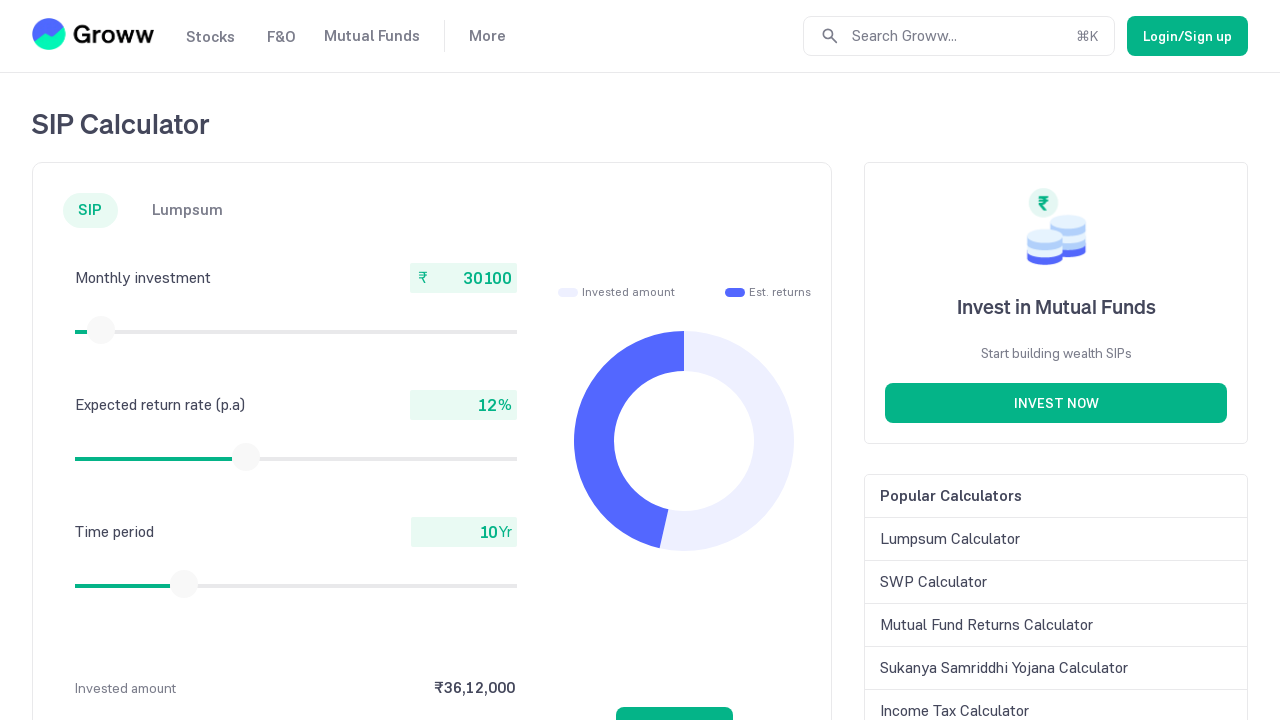

Moved mouse to slider center position at (101, 330)
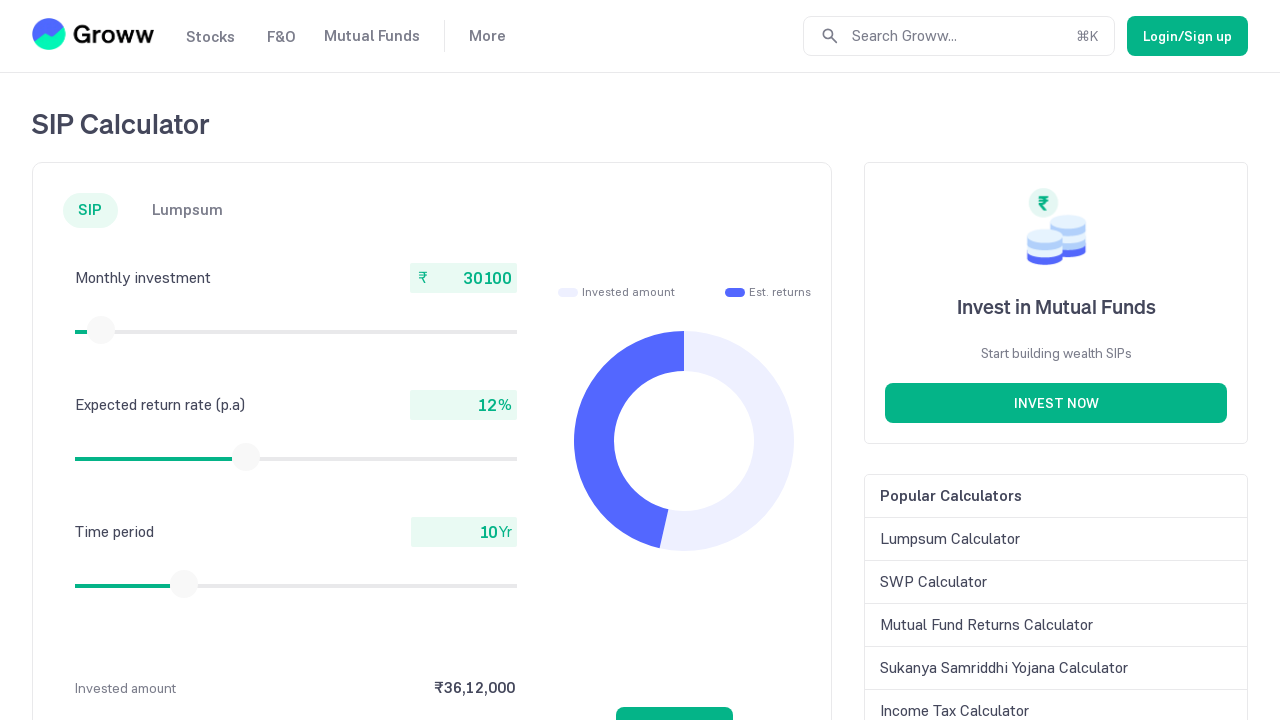

Pressed mouse button down on slider at (101, 330)
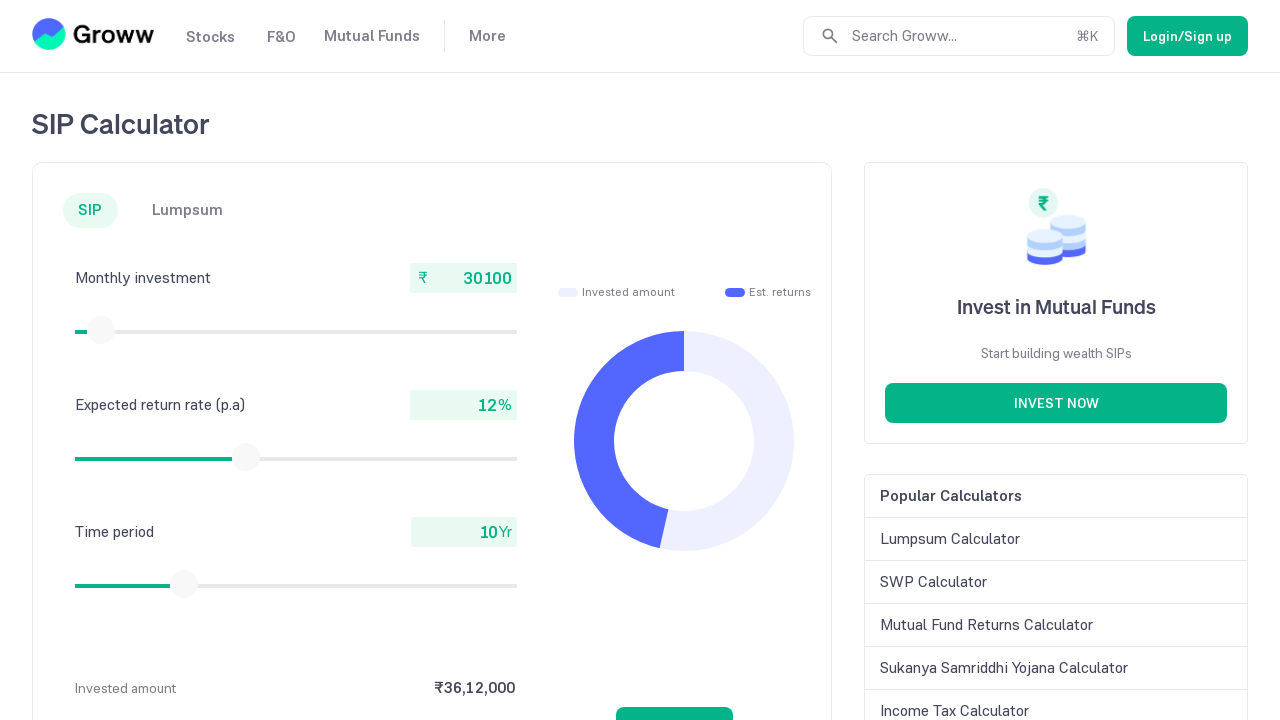

Dragged slider to the right at (103, 330)
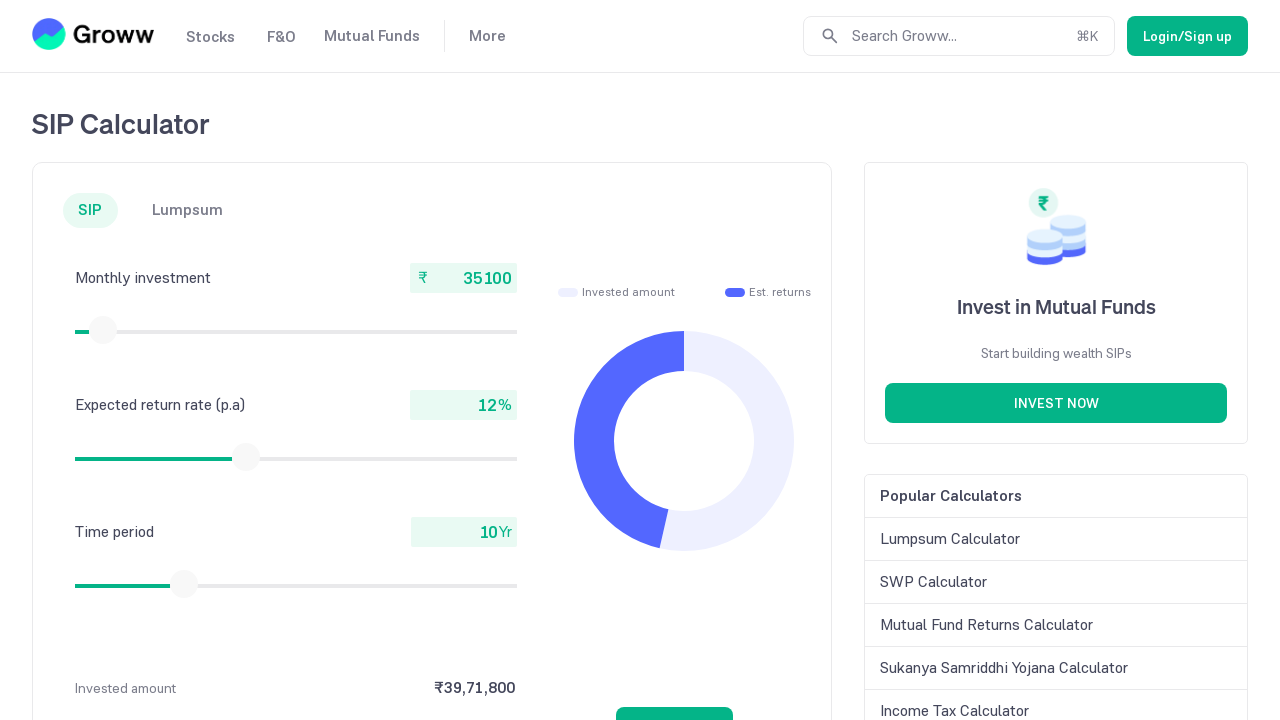

Released mouse button after dragging slider at (103, 330)
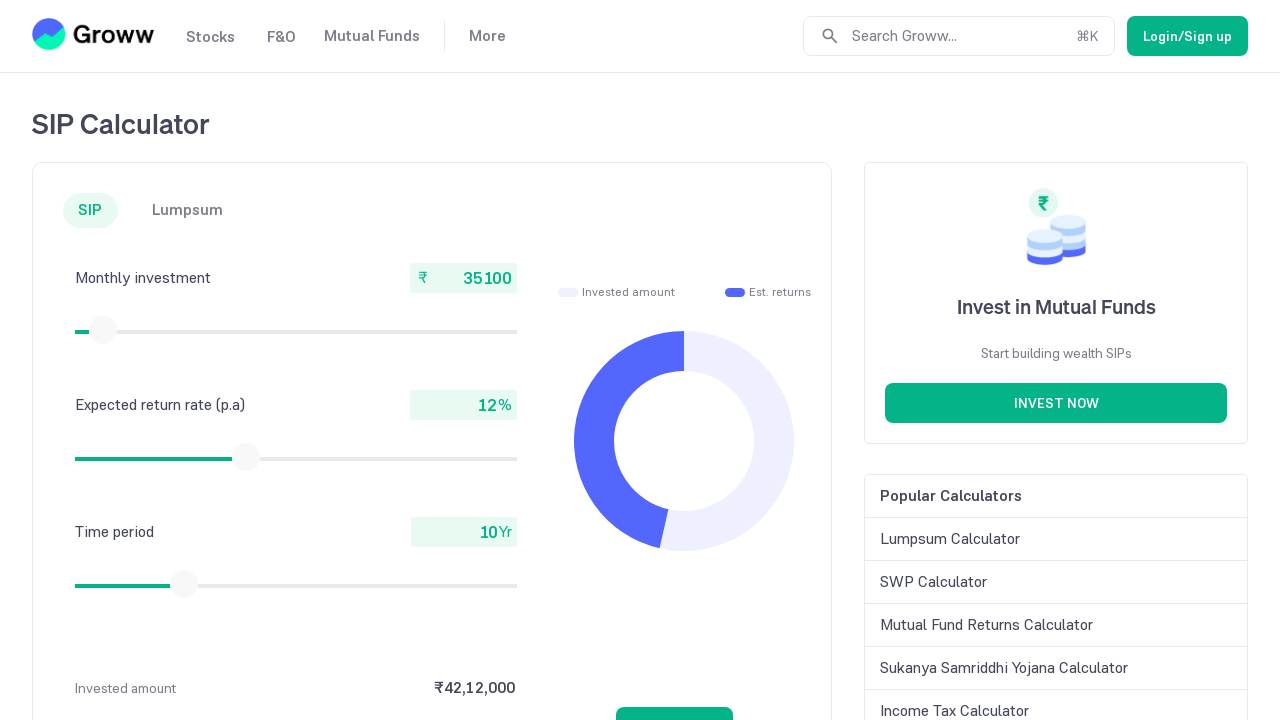

Retrieved current investment amount: 35100
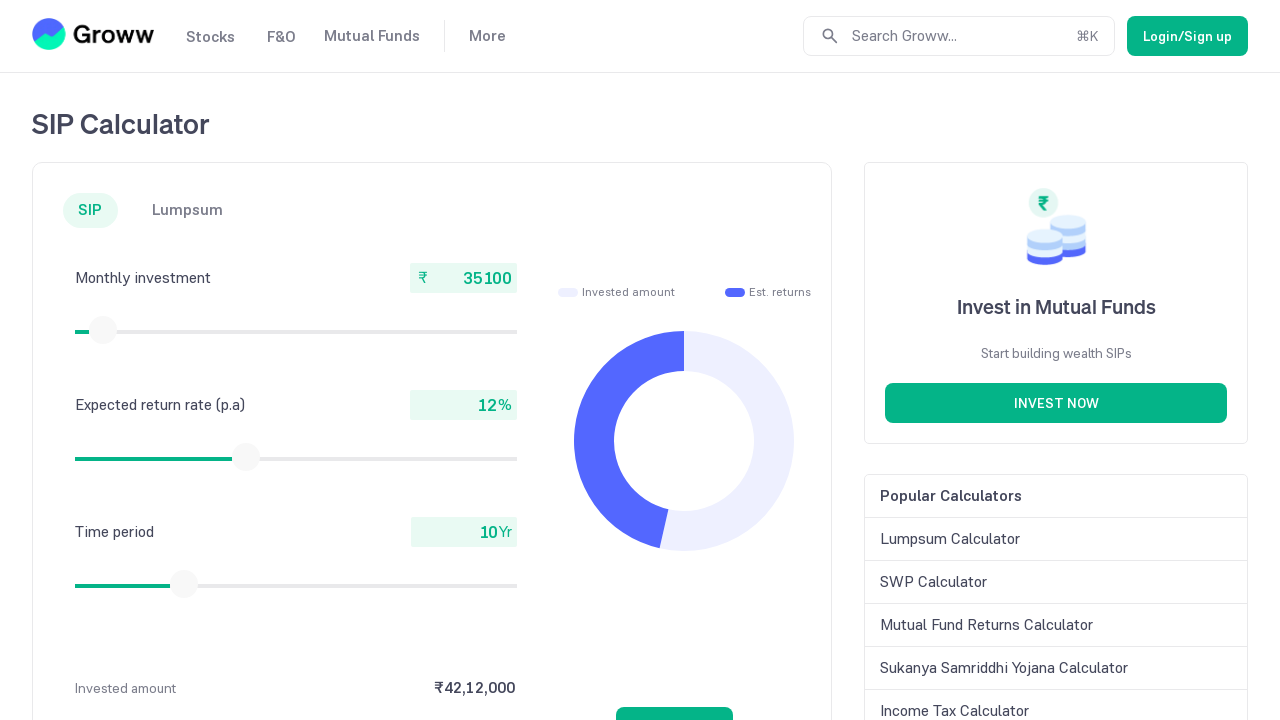

Retrieved slider bounding box coordinates
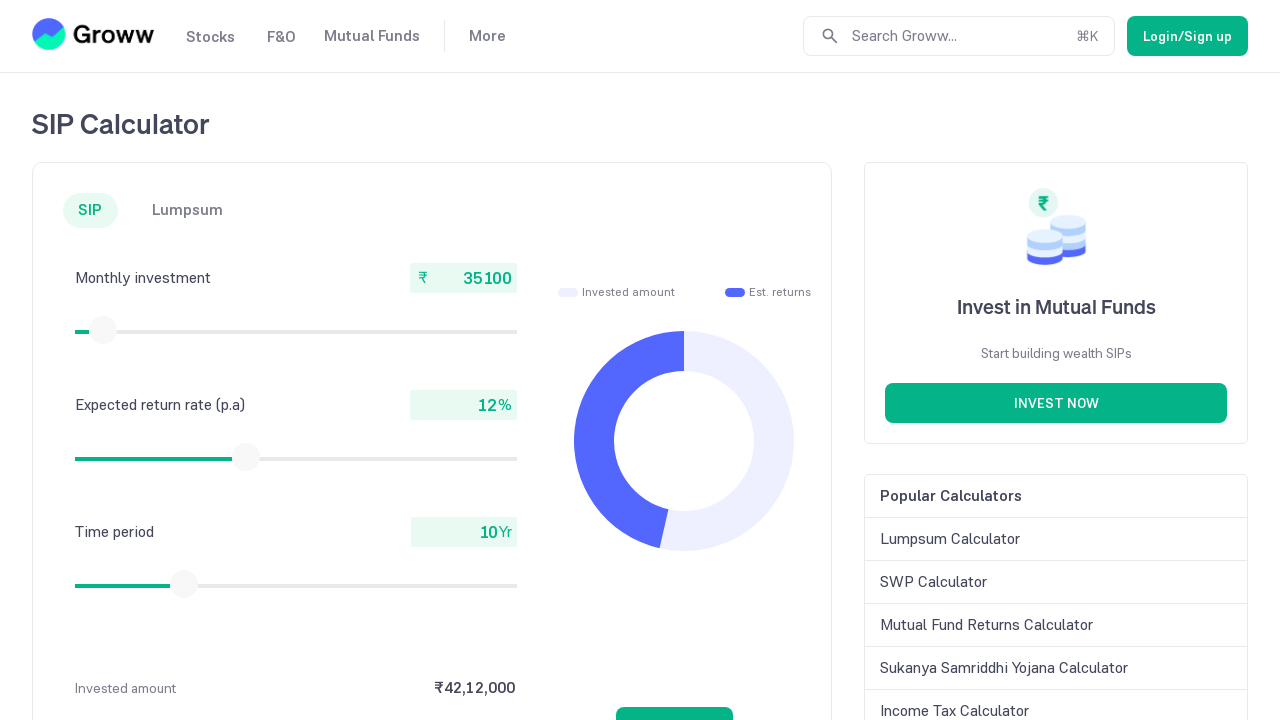

Moved mouse to slider center position at (103, 330)
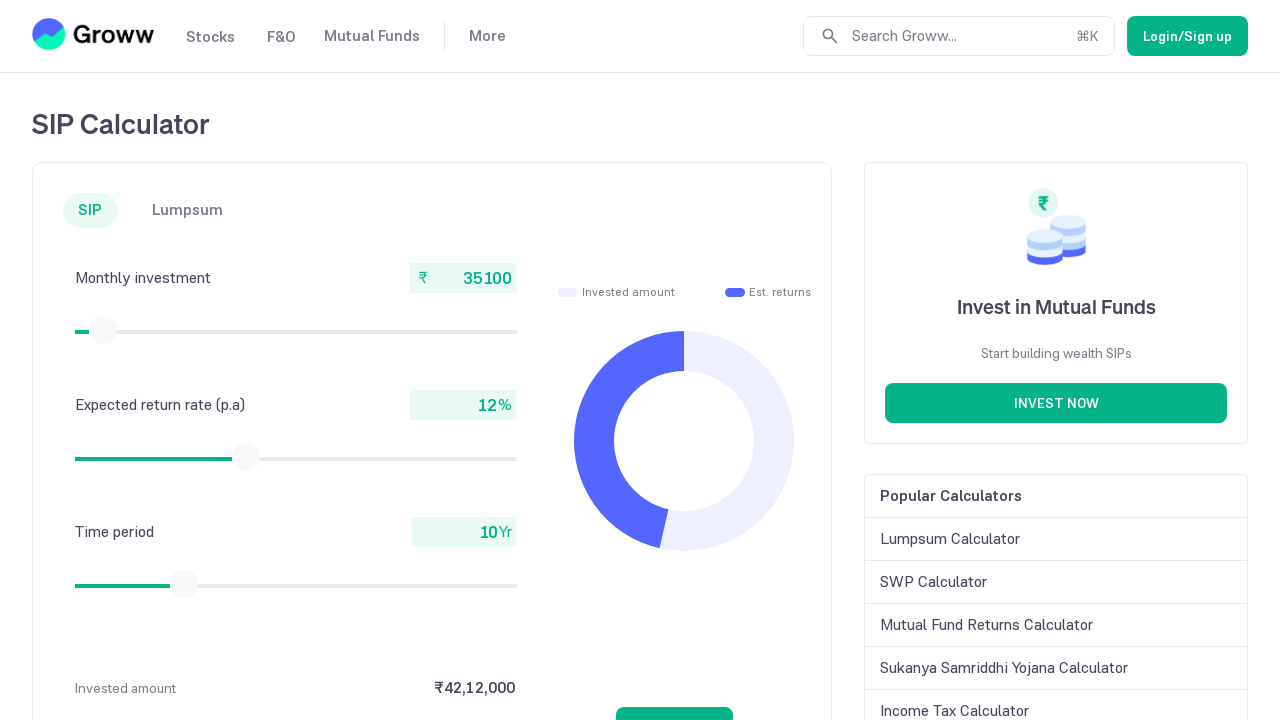

Pressed mouse button down on slider at (103, 330)
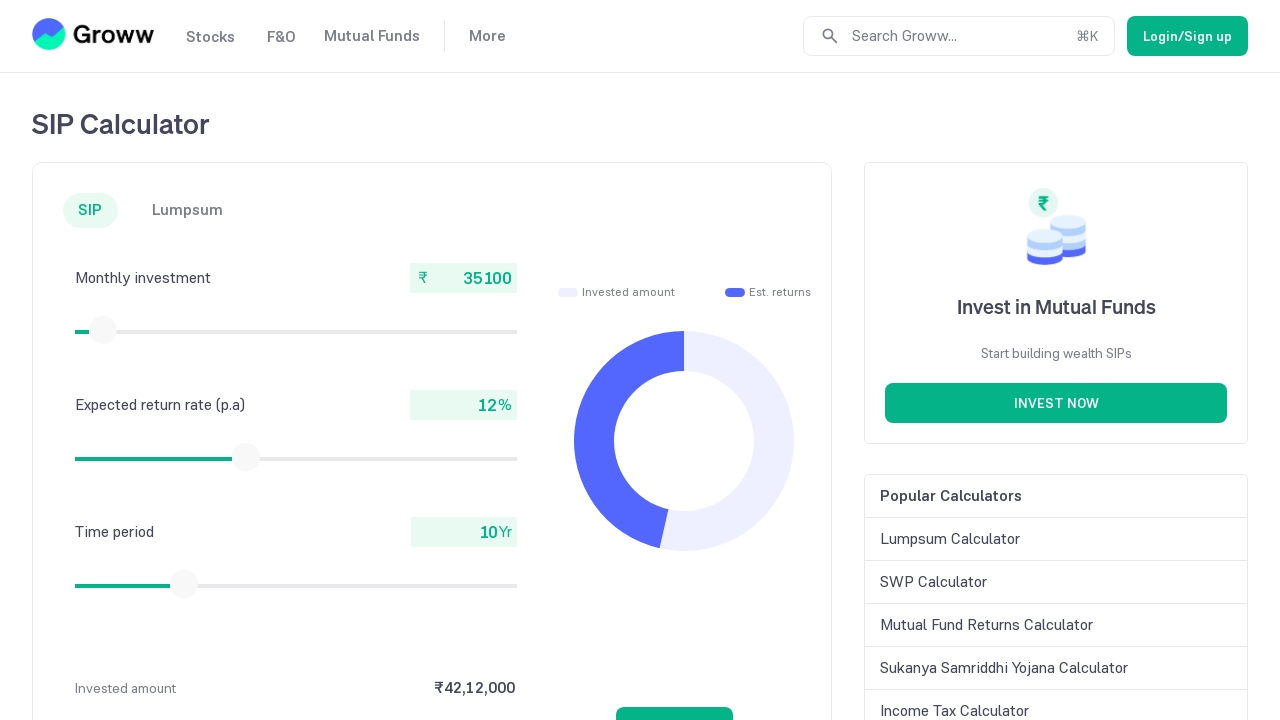

Dragged slider to the right at (105, 330)
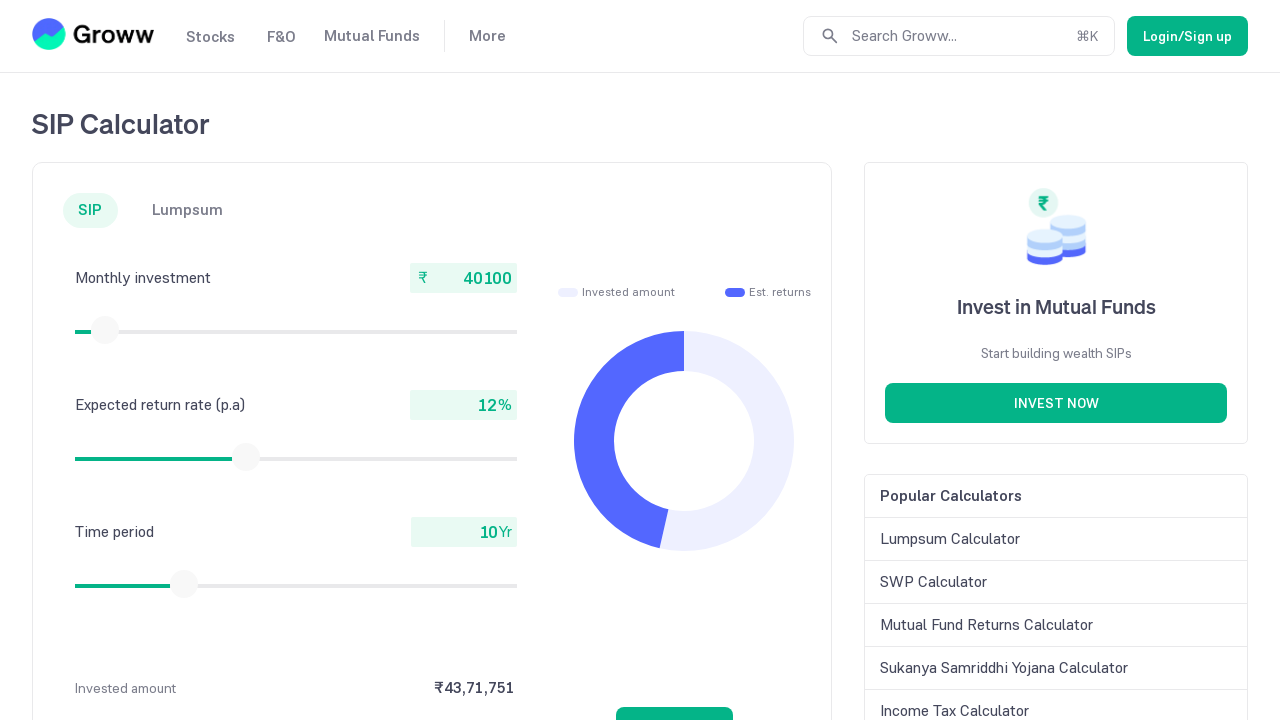

Released mouse button after dragging slider at (105, 330)
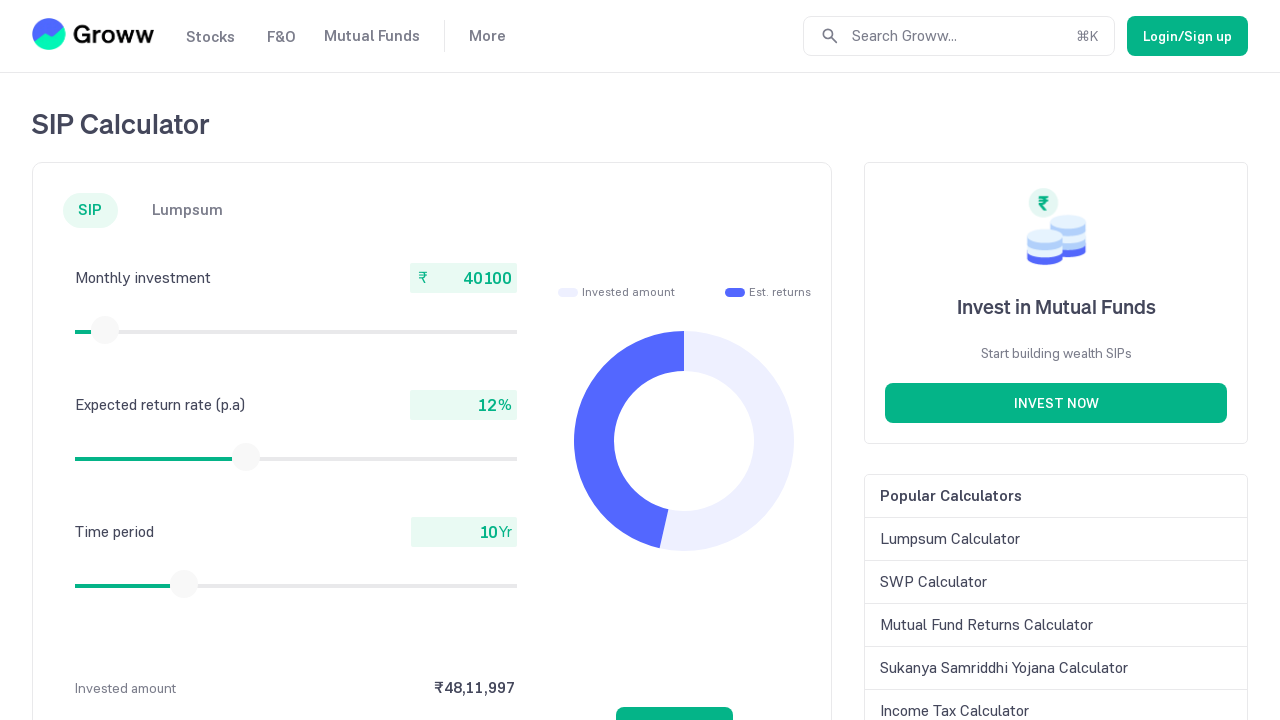

Retrieved current investment amount: 40100
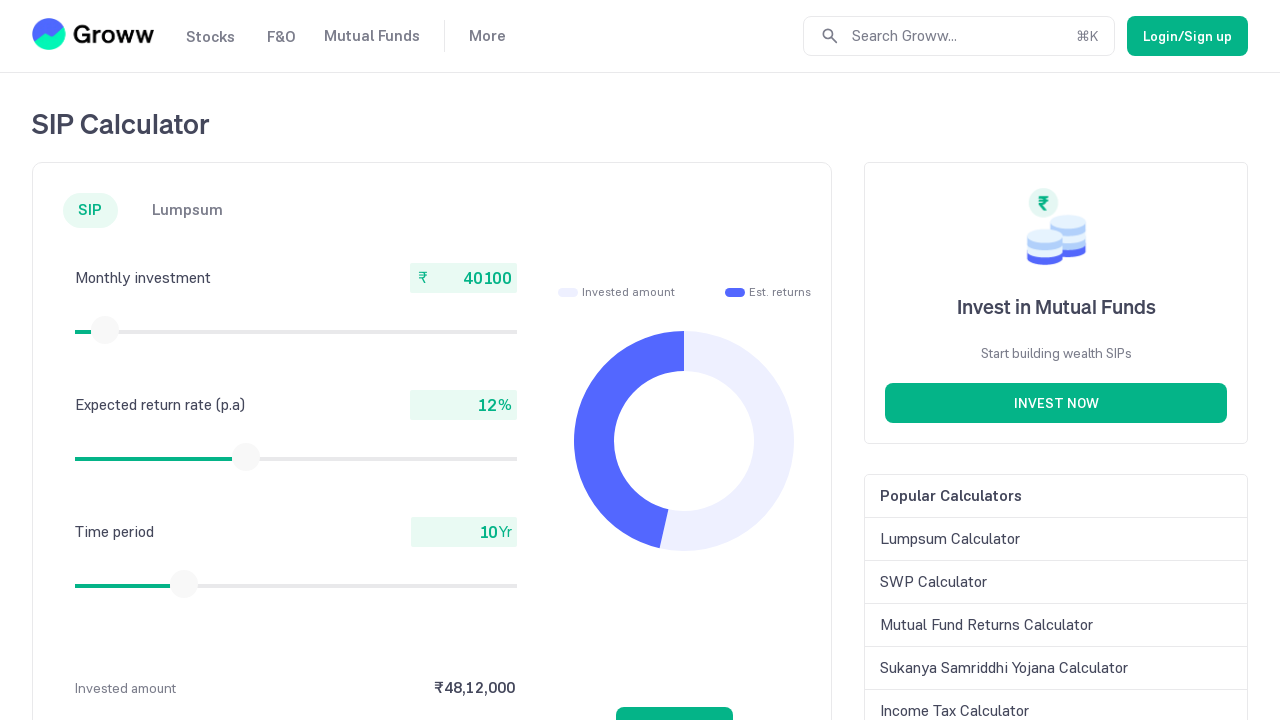

Retrieved slider bounding box coordinates
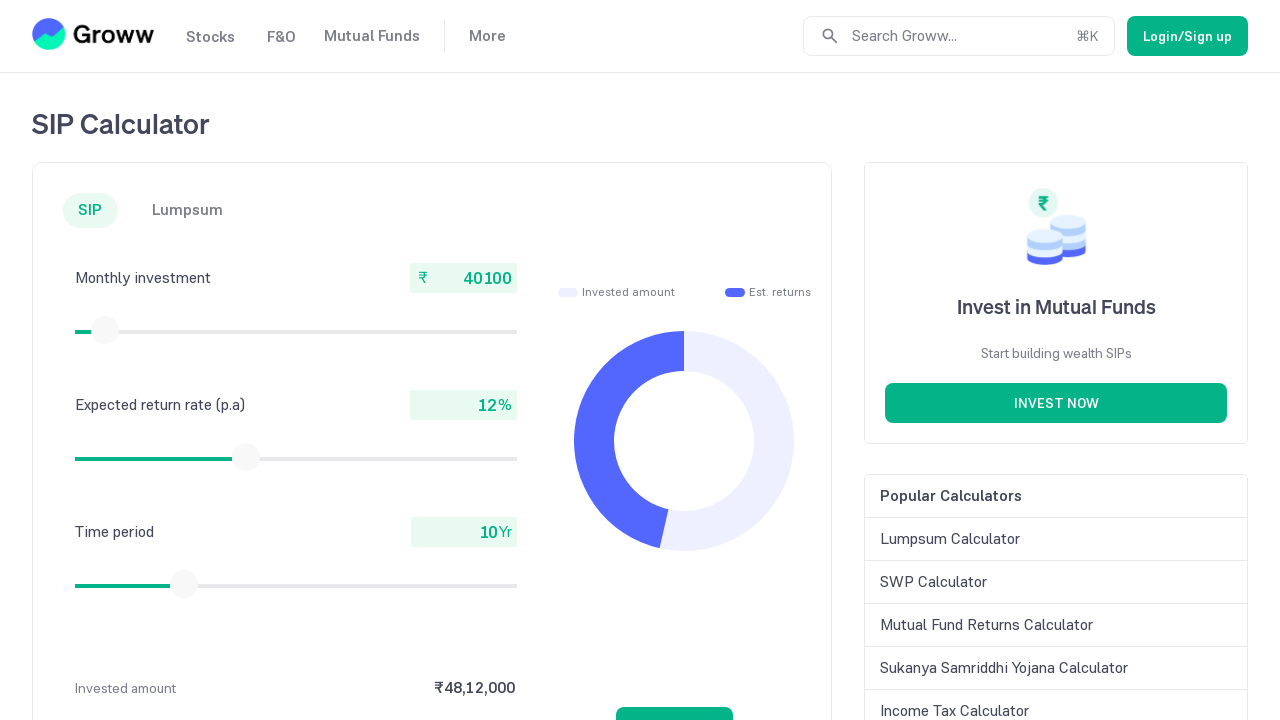

Moved mouse to slider center position at (105, 330)
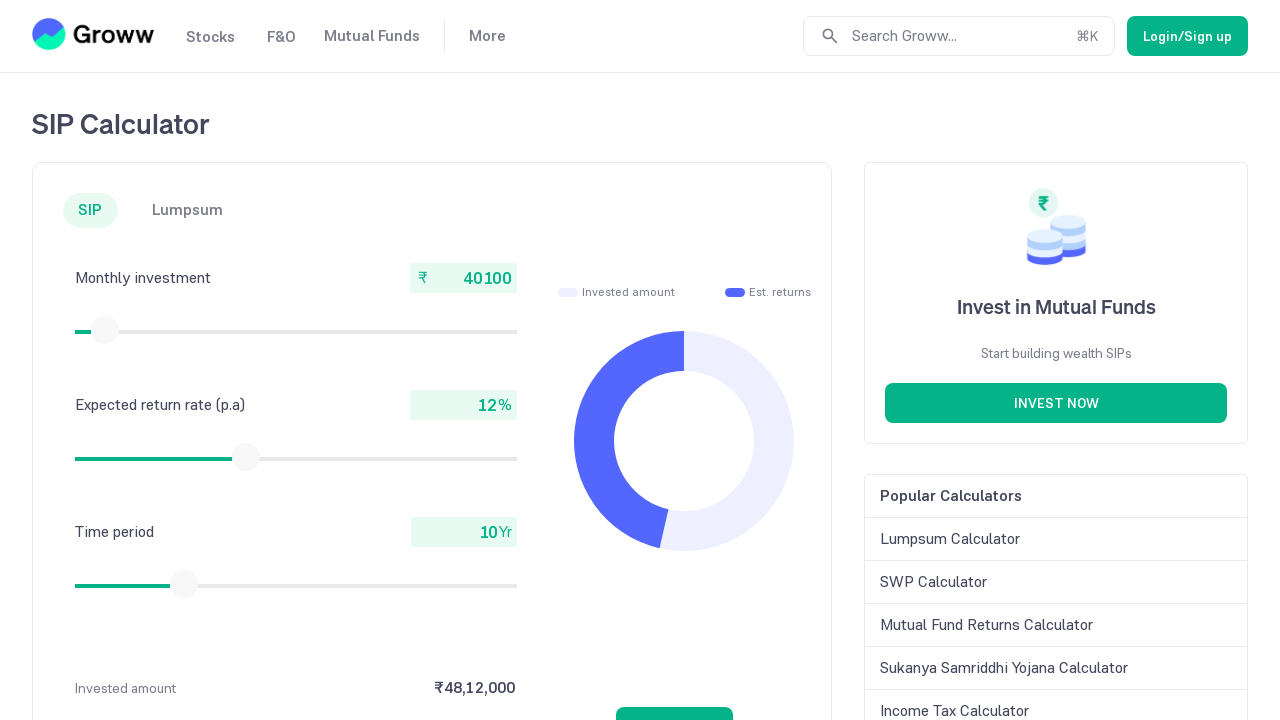

Pressed mouse button down on slider at (105, 330)
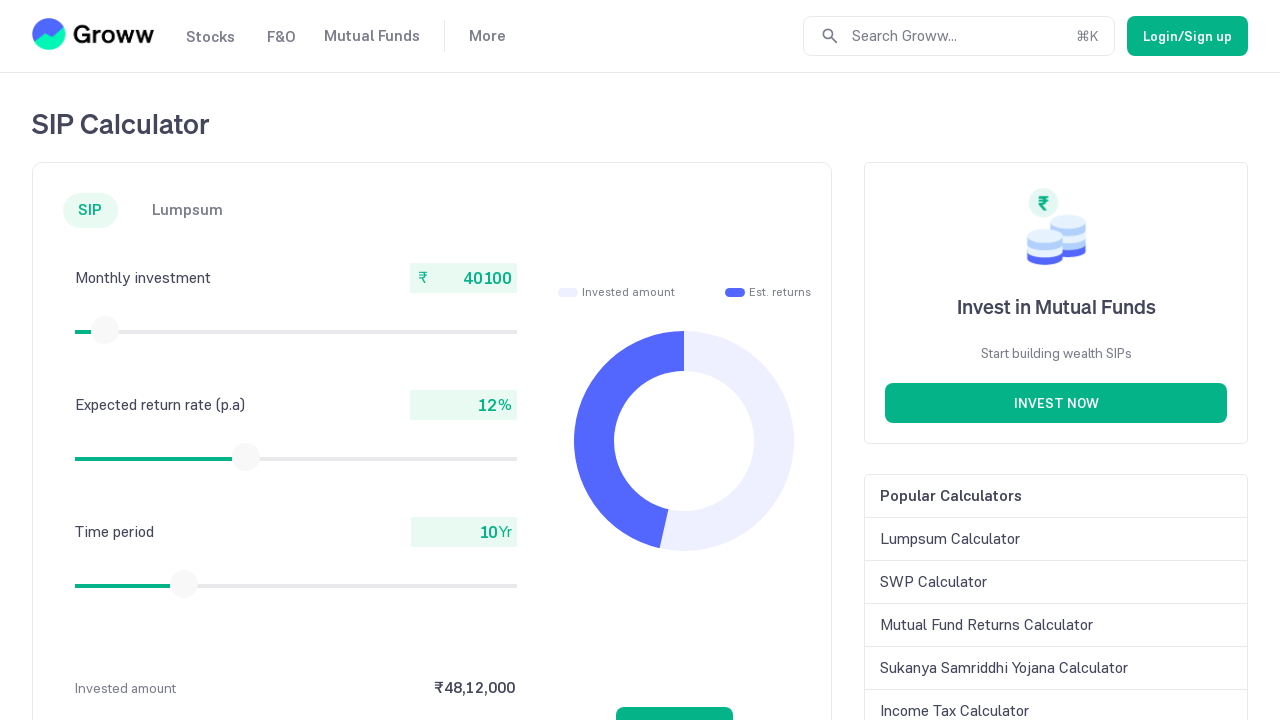

Dragged slider to the right at (107, 330)
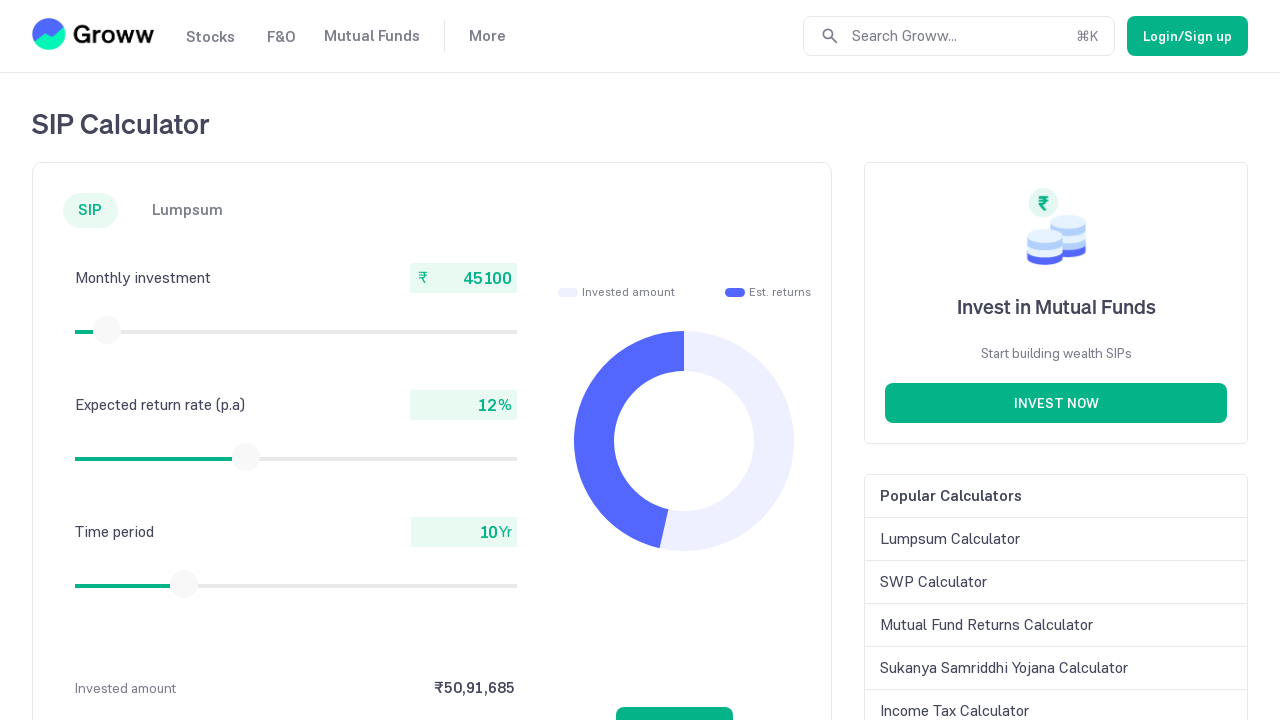

Released mouse button after dragging slider at (107, 330)
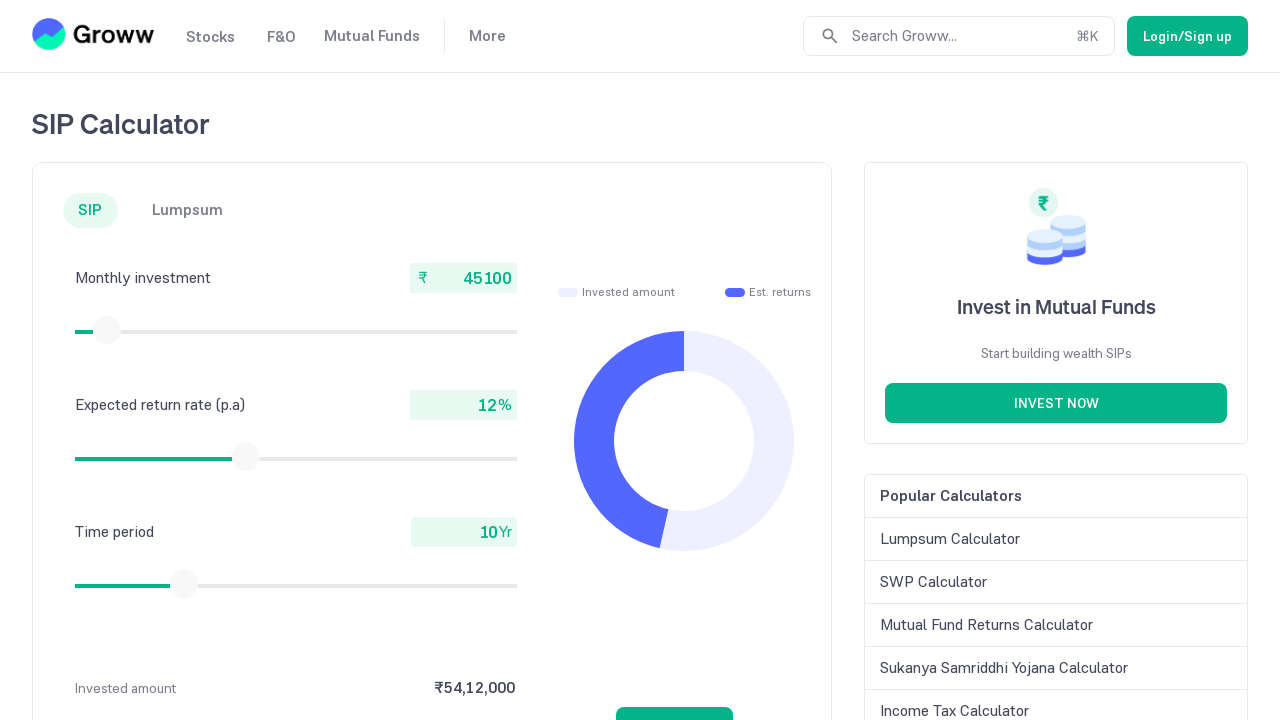

Retrieved current investment amount: 45100
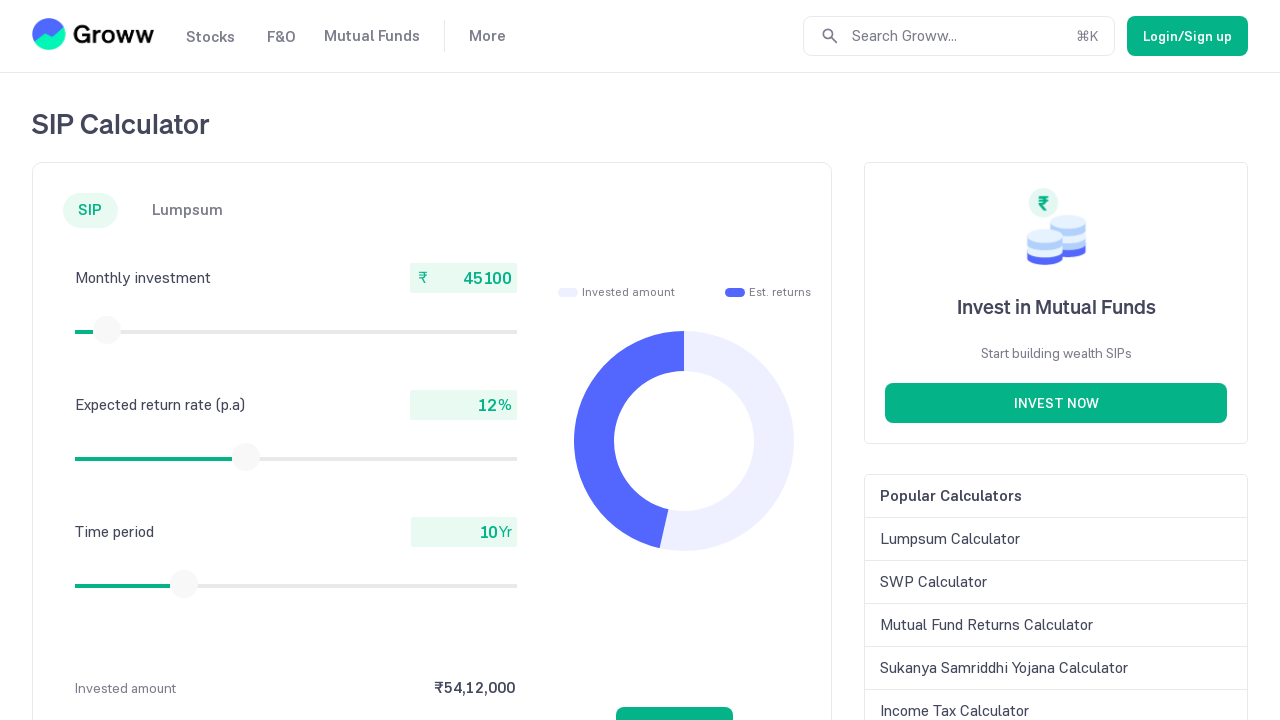

Retrieved slider bounding box coordinates
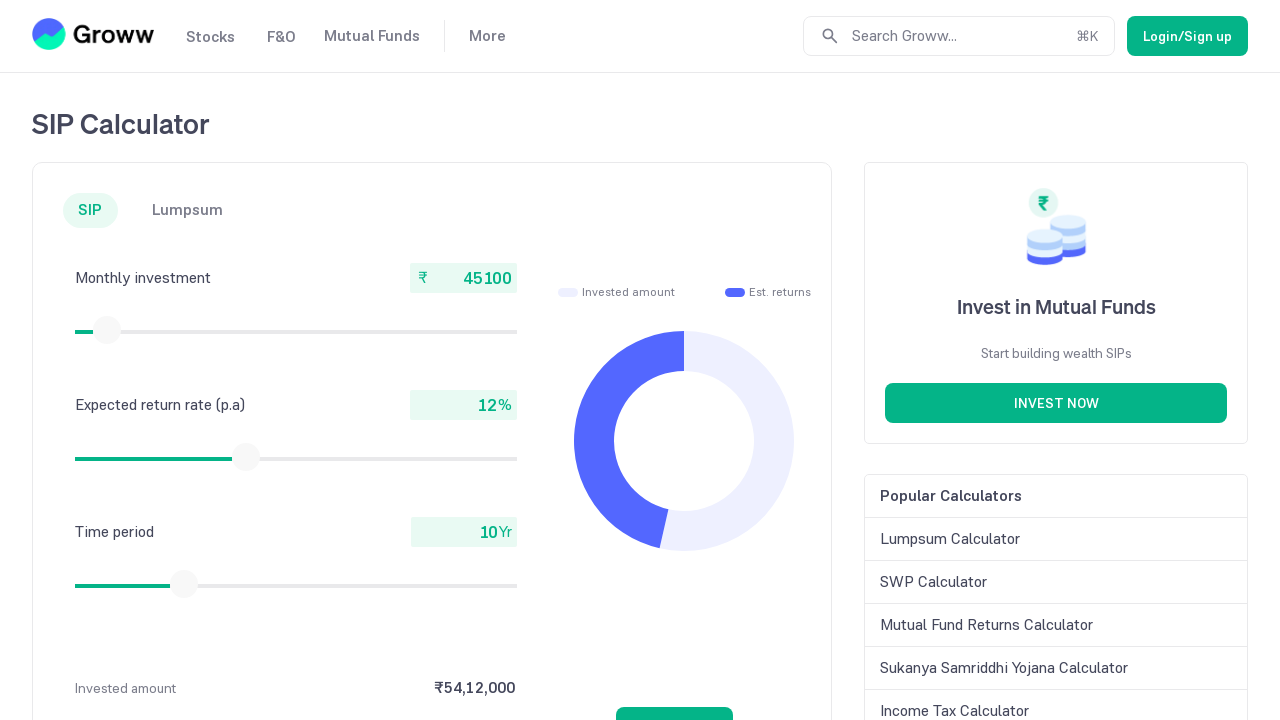

Moved mouse to slider center position at (107, 330)
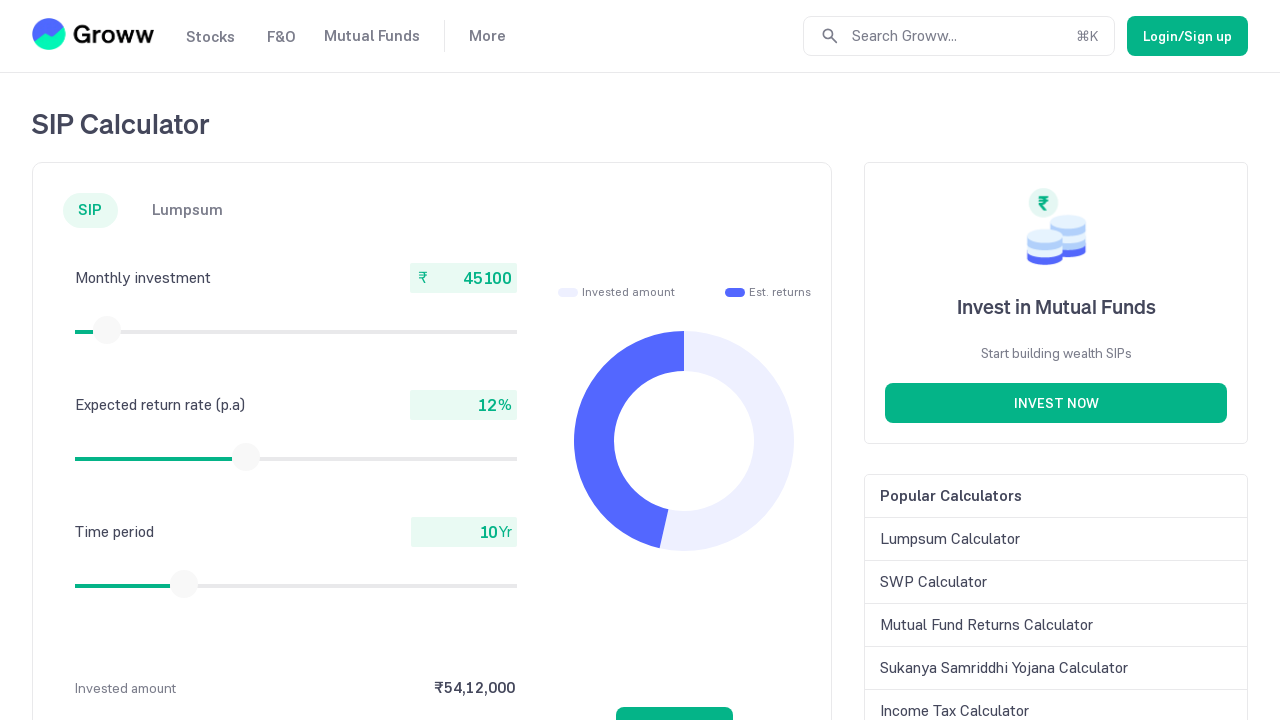

Pressed mouse button down on slider at (107, 330)
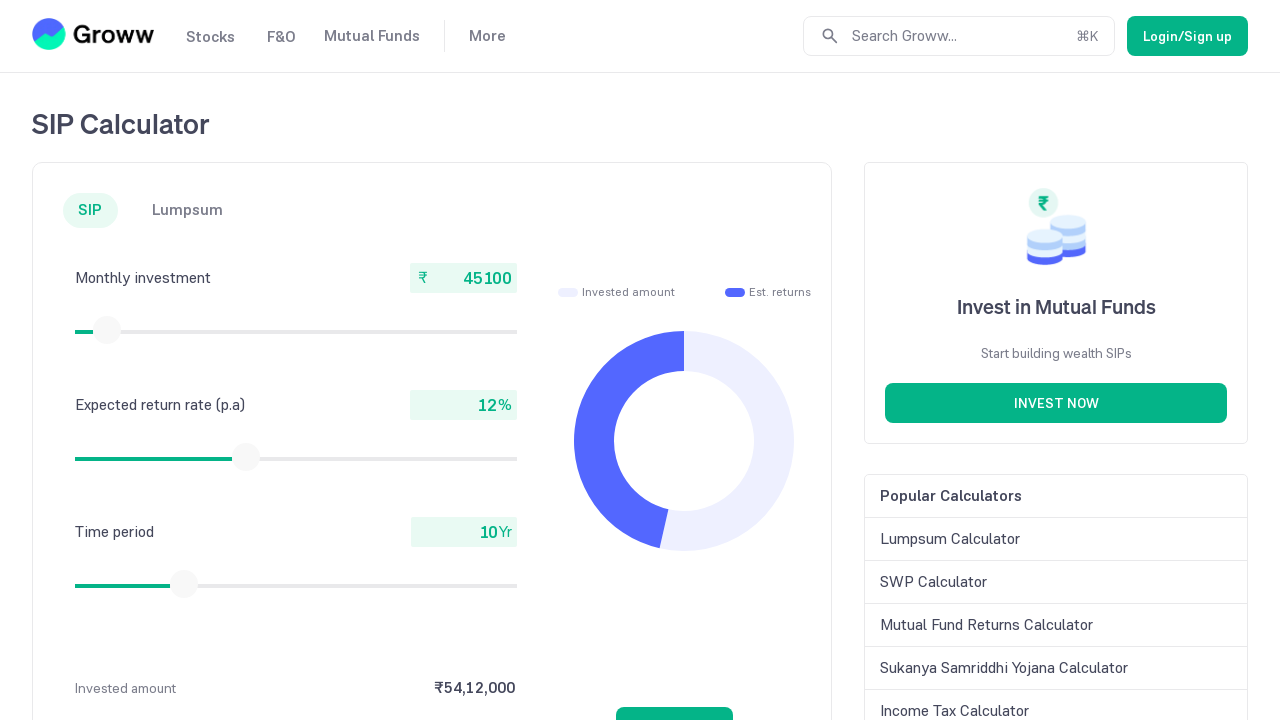

Dragged slider to the right at (109, 330)
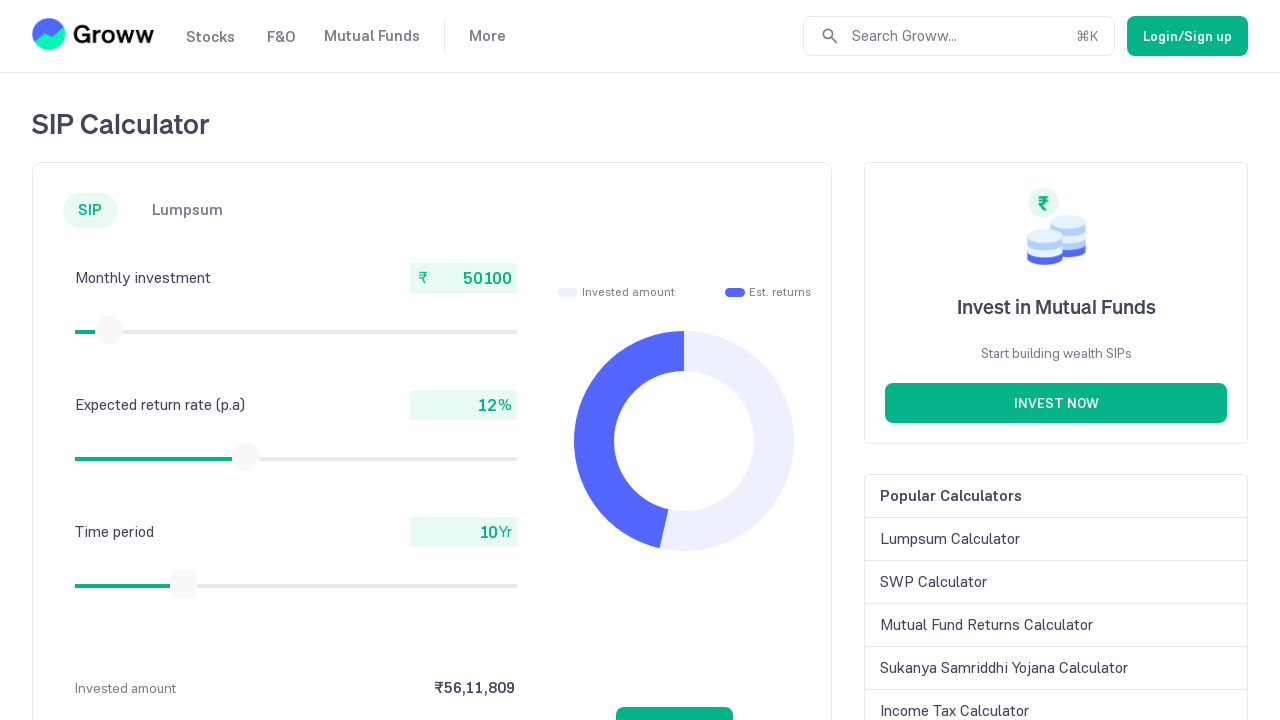

Released mouse button after dragging slider at (109, 330)
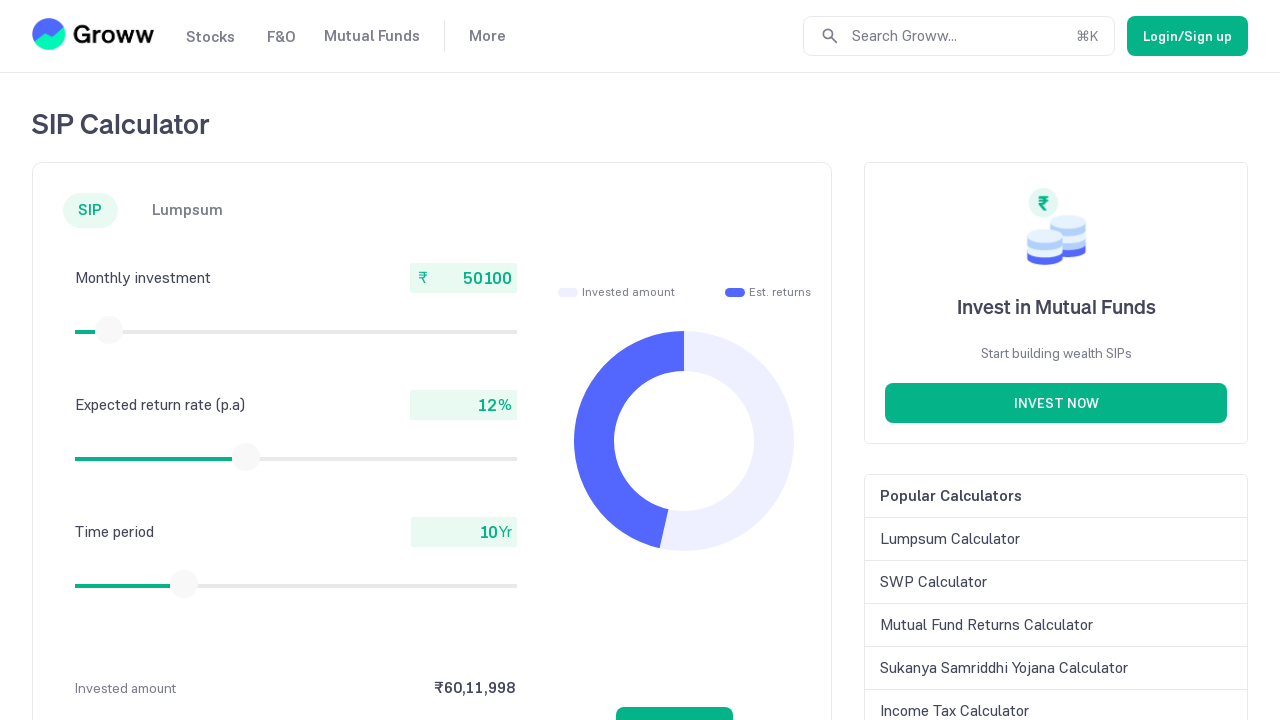

Retrieved current investment amount: 50100
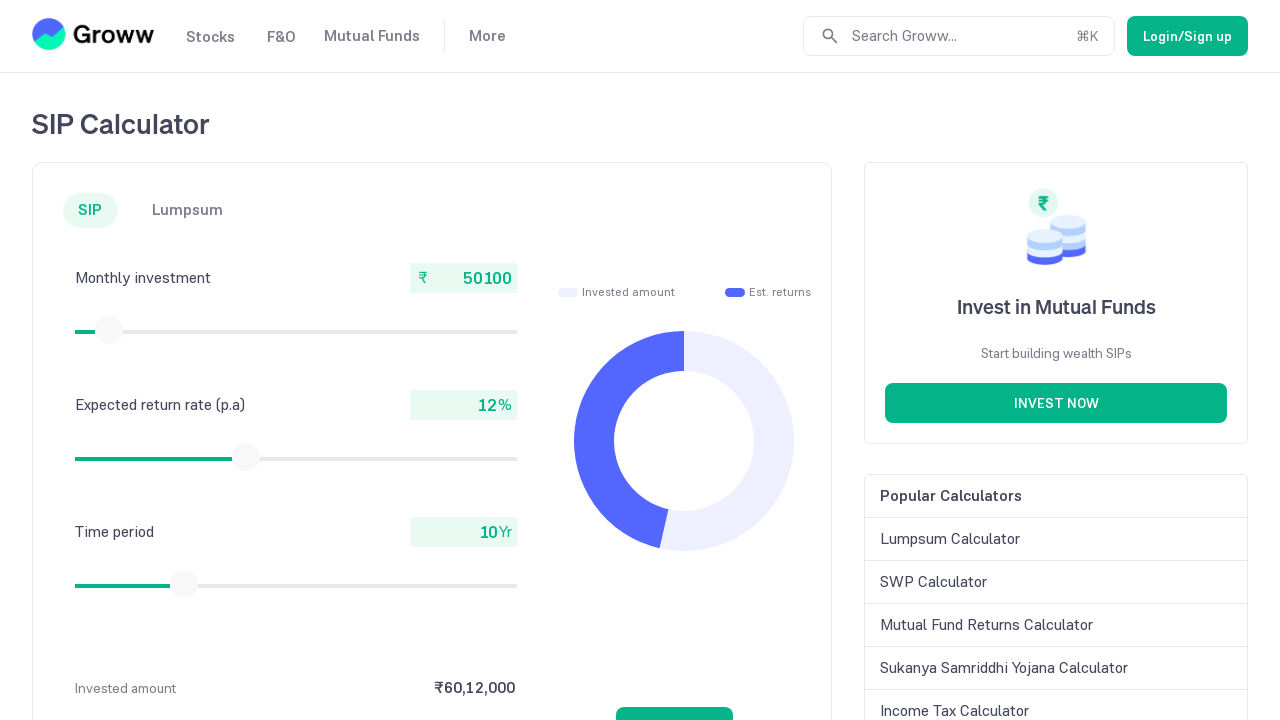

Target investment amount of 50000 reached
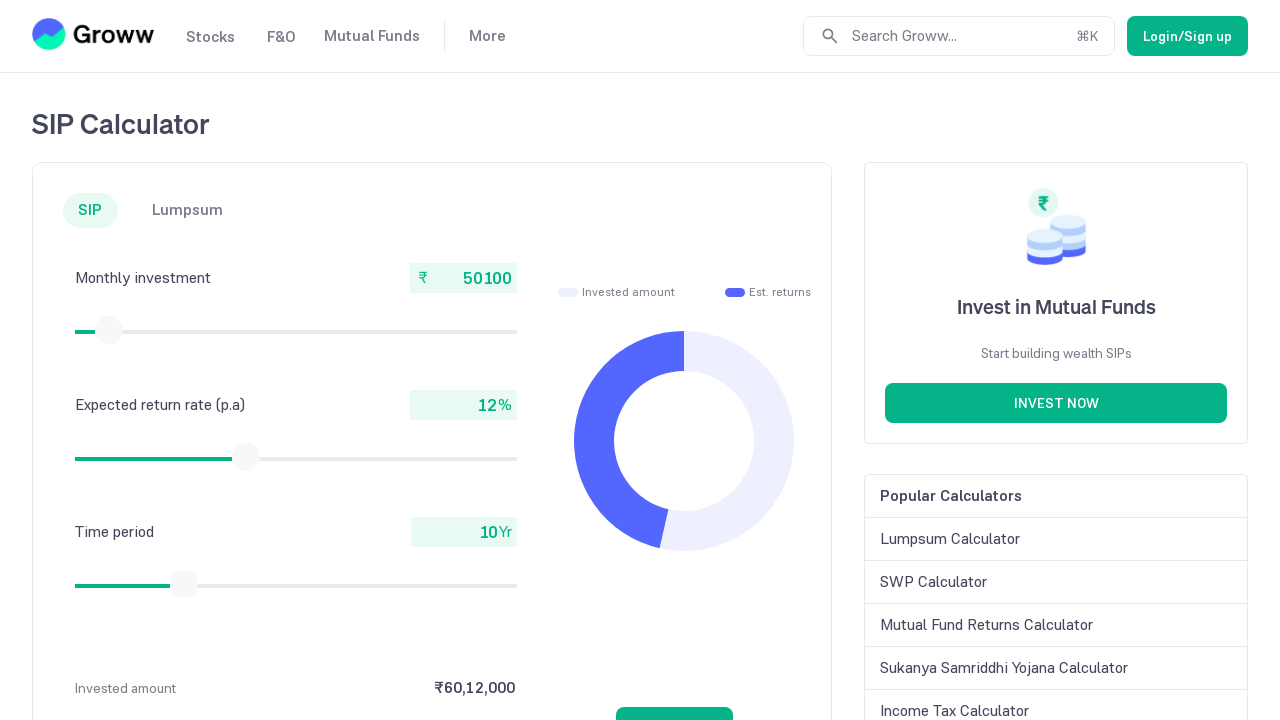

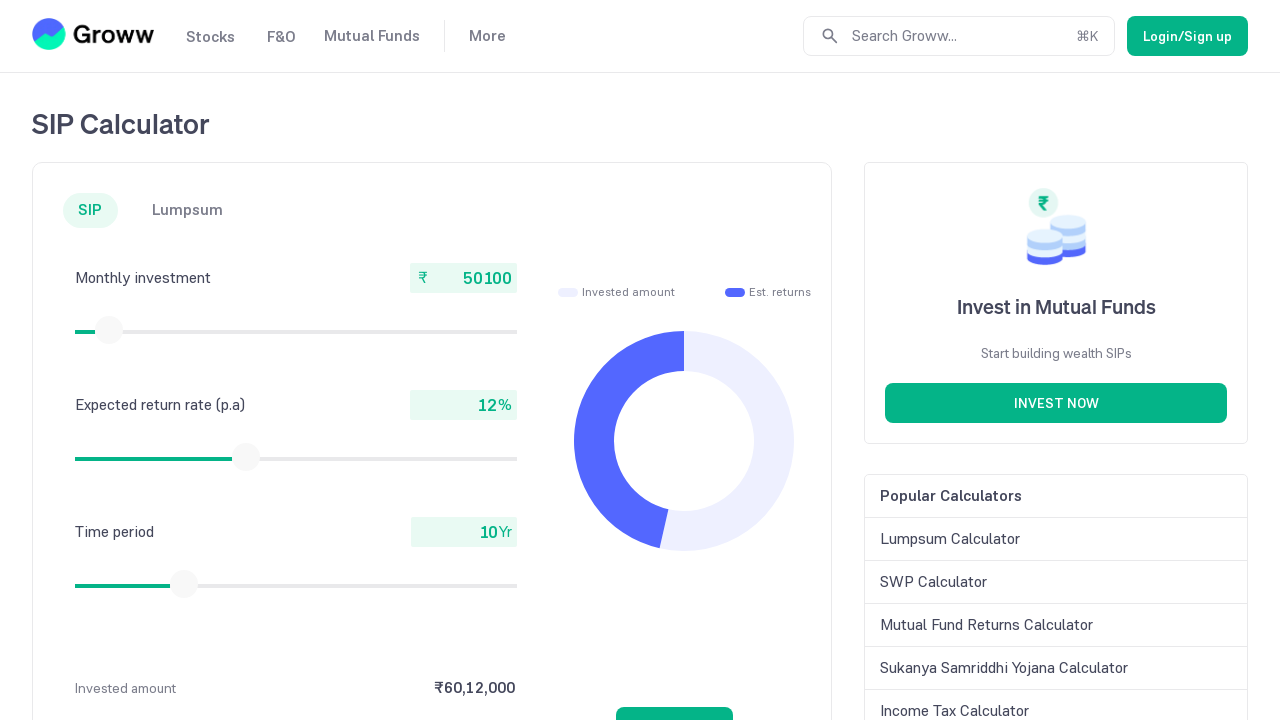